Tests the Agile Manifesto website by navigating to links containing 'manifesto.html', verifying the h1 heading is displayed, and interacting with page elements

Starting URL: https://agilemanifesto.org/iso/sv/manifesto.html

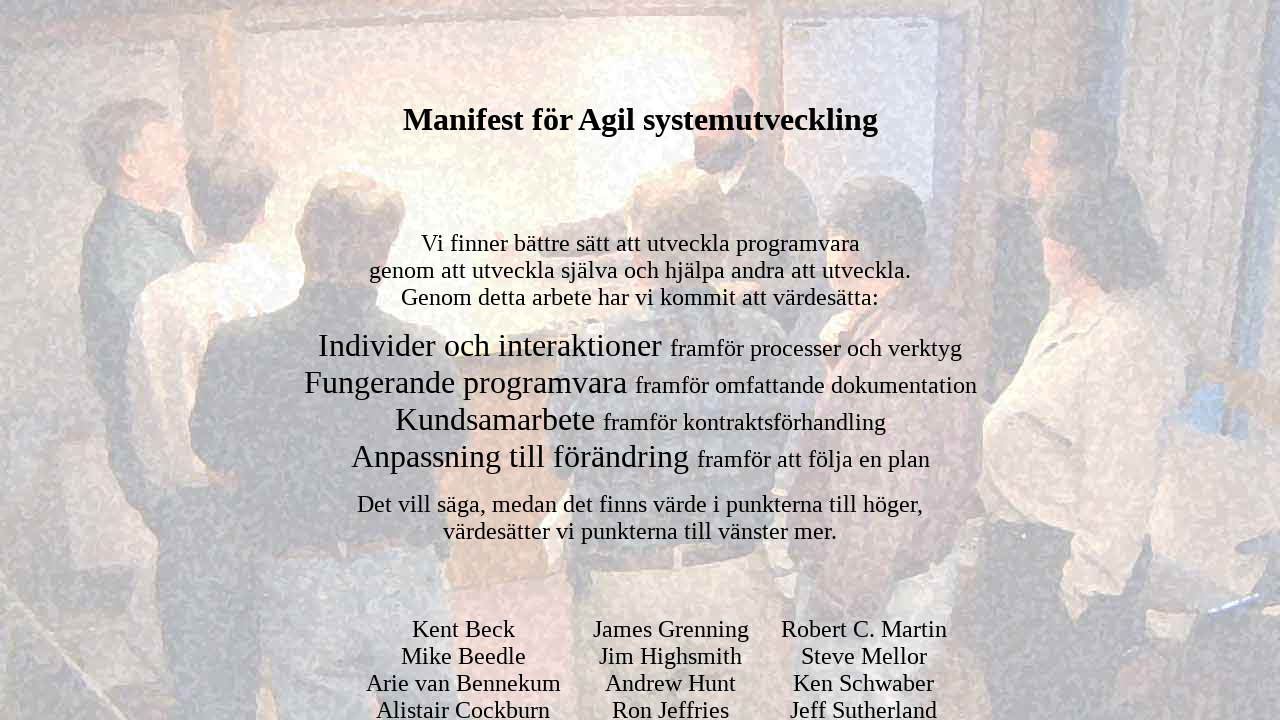

Waited for manifesto links to be present on page
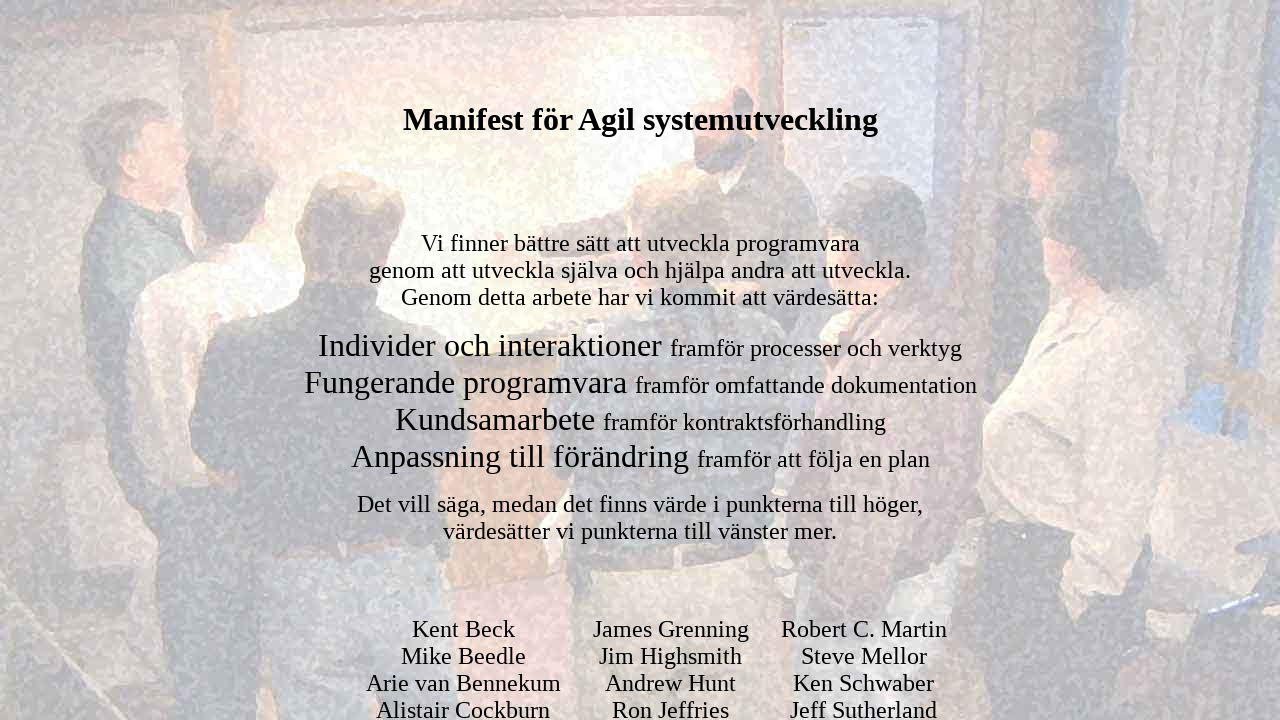

Clicked on manifesto link at (640, 361) on a:nth-child(83)
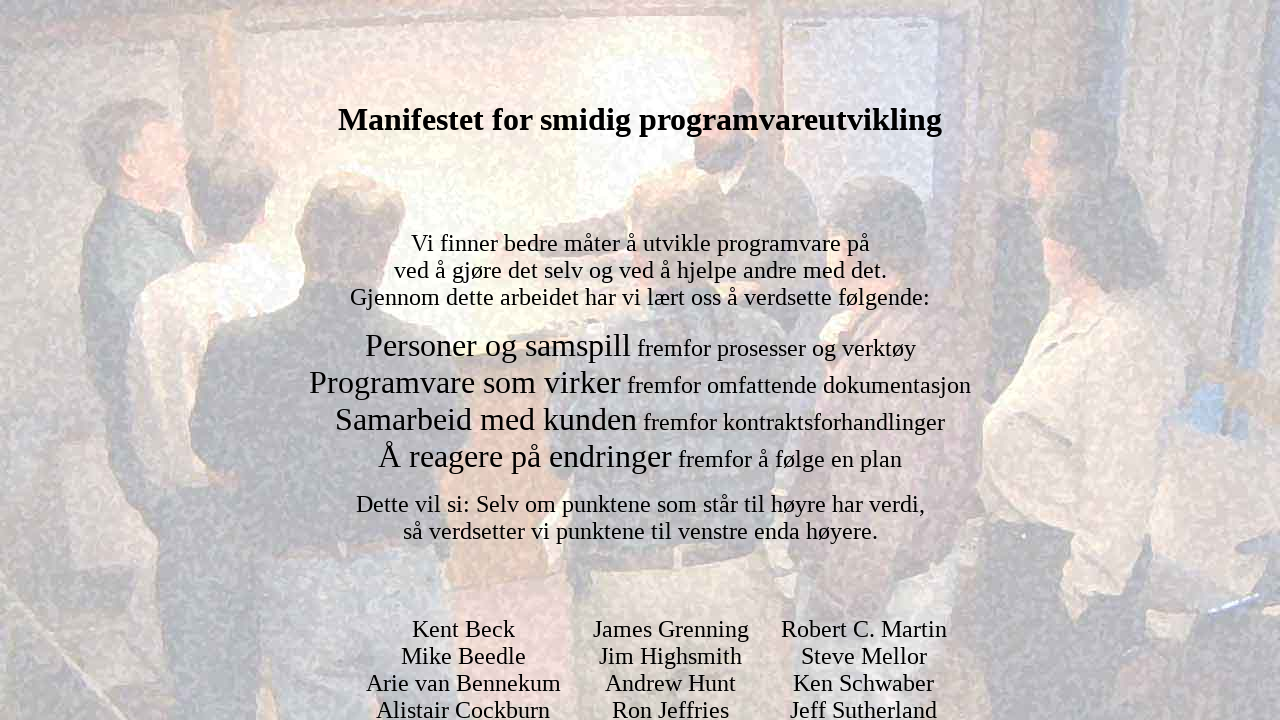

Waited for h1 heading to load
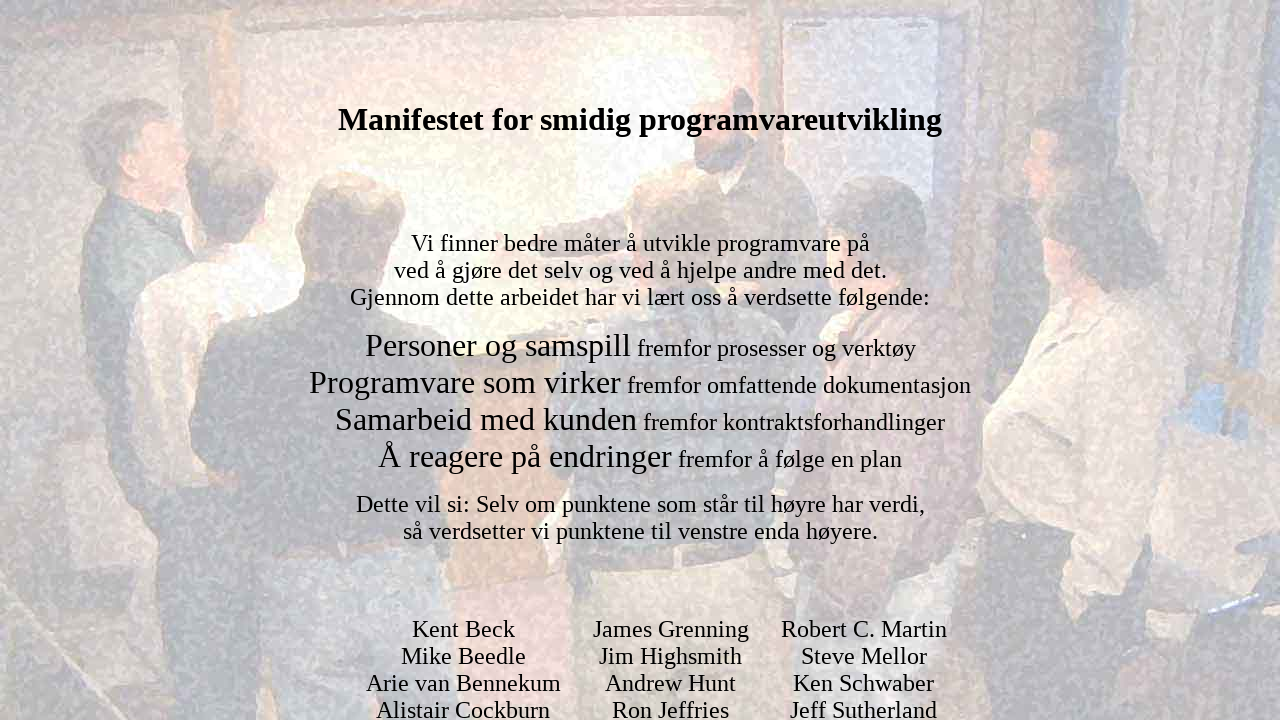

Verified h1 heading is visible
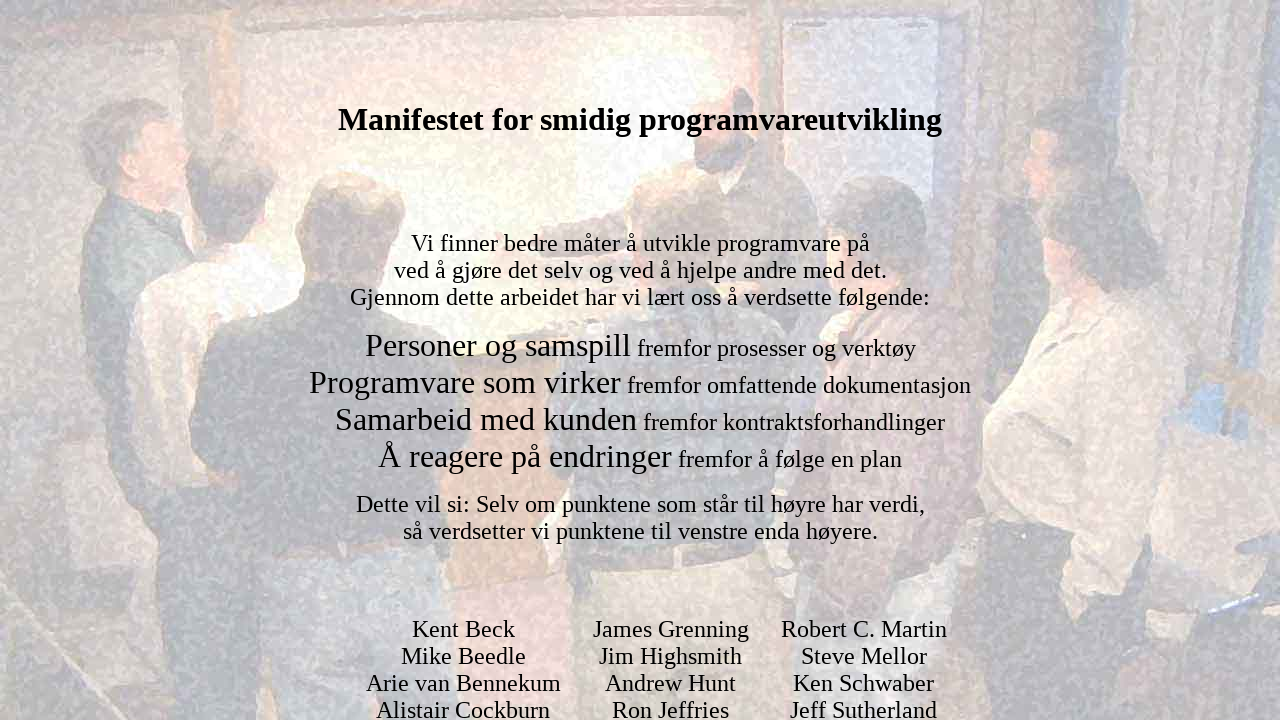

Clicked on font element at (498, 345) on font:nth-child(2) >> nth=0
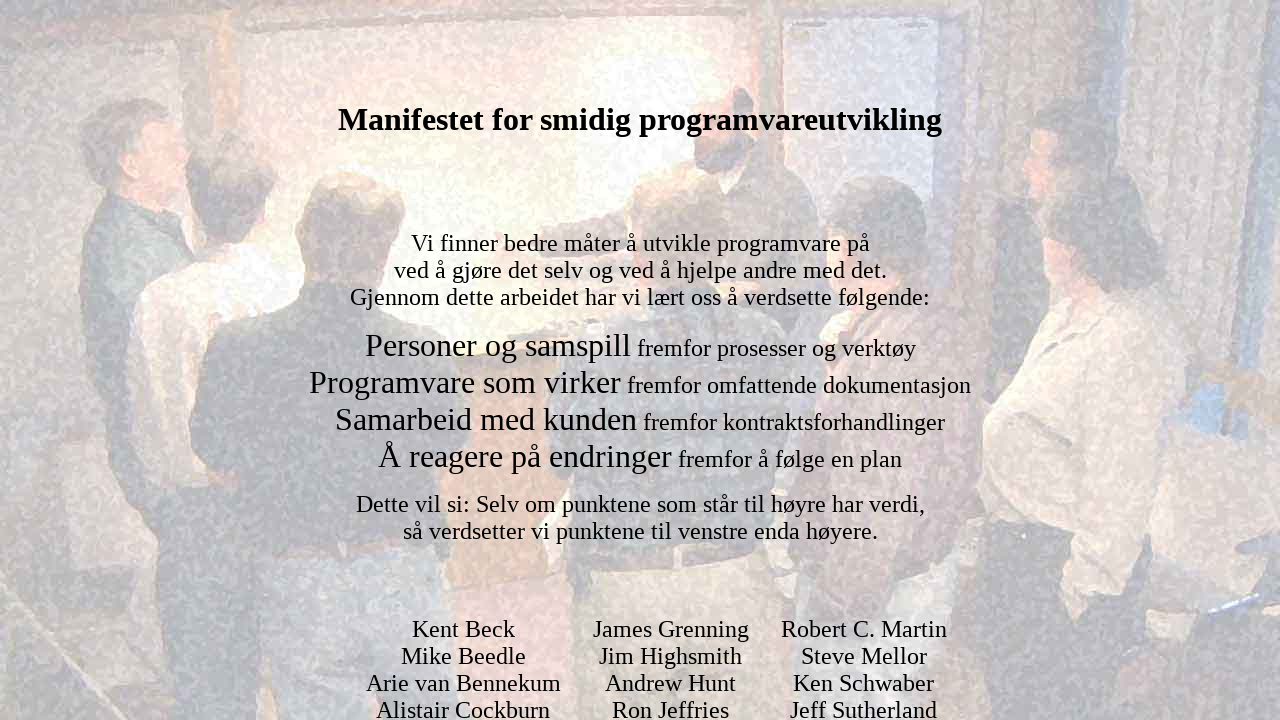

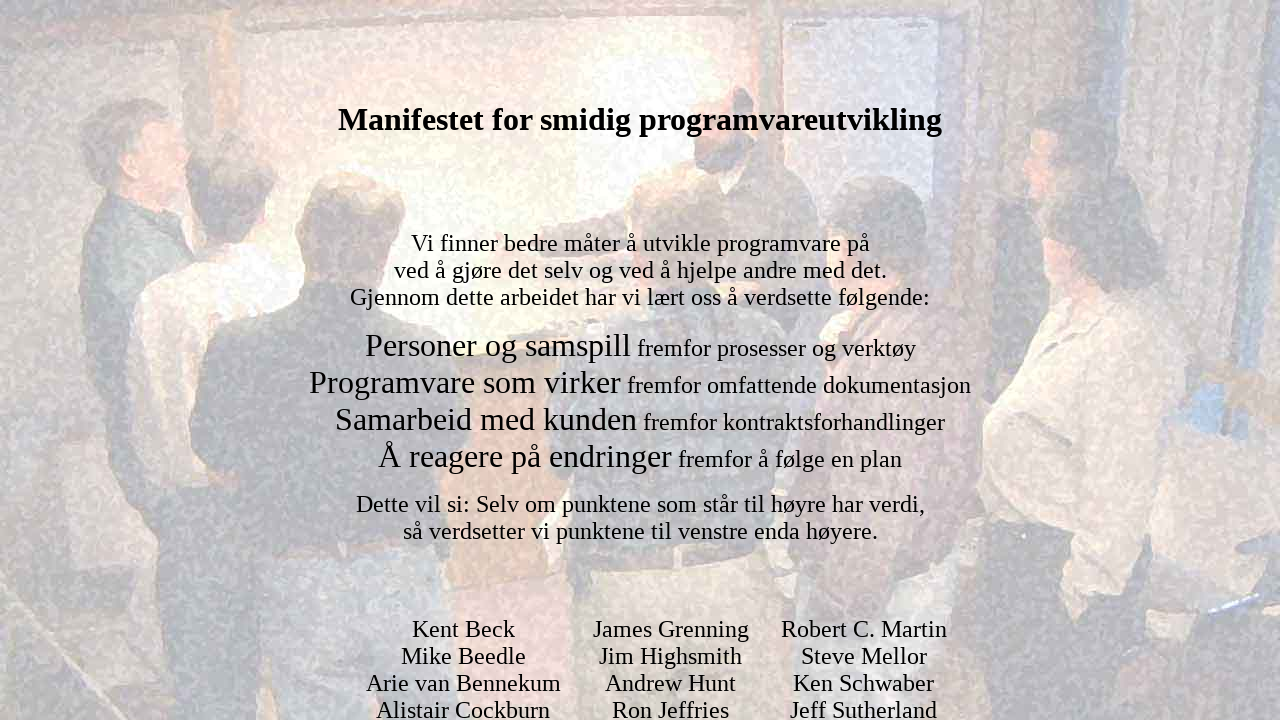